Tests scrolling functionality on BMI calculator page by scrolling to different positions and to a specific element

Starting URL: https://www.calculator.net/bmi-calculator.html

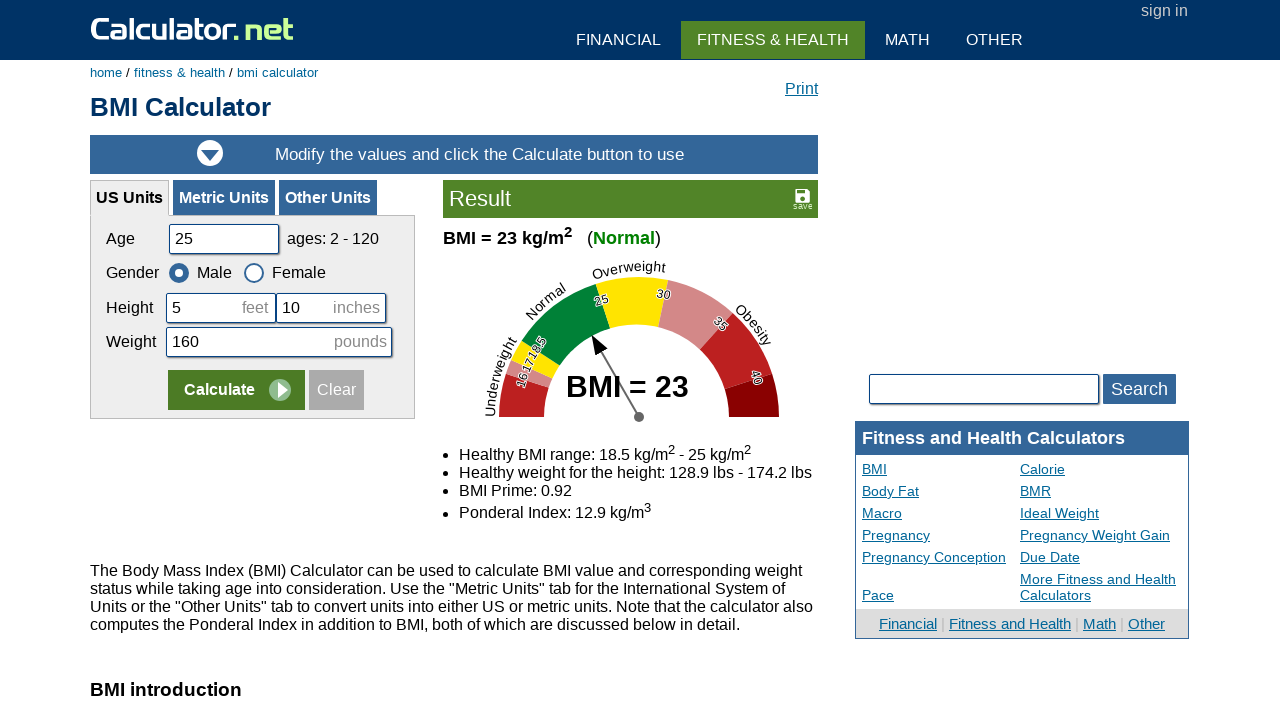

Scrolled to bottom of BMI calculator page
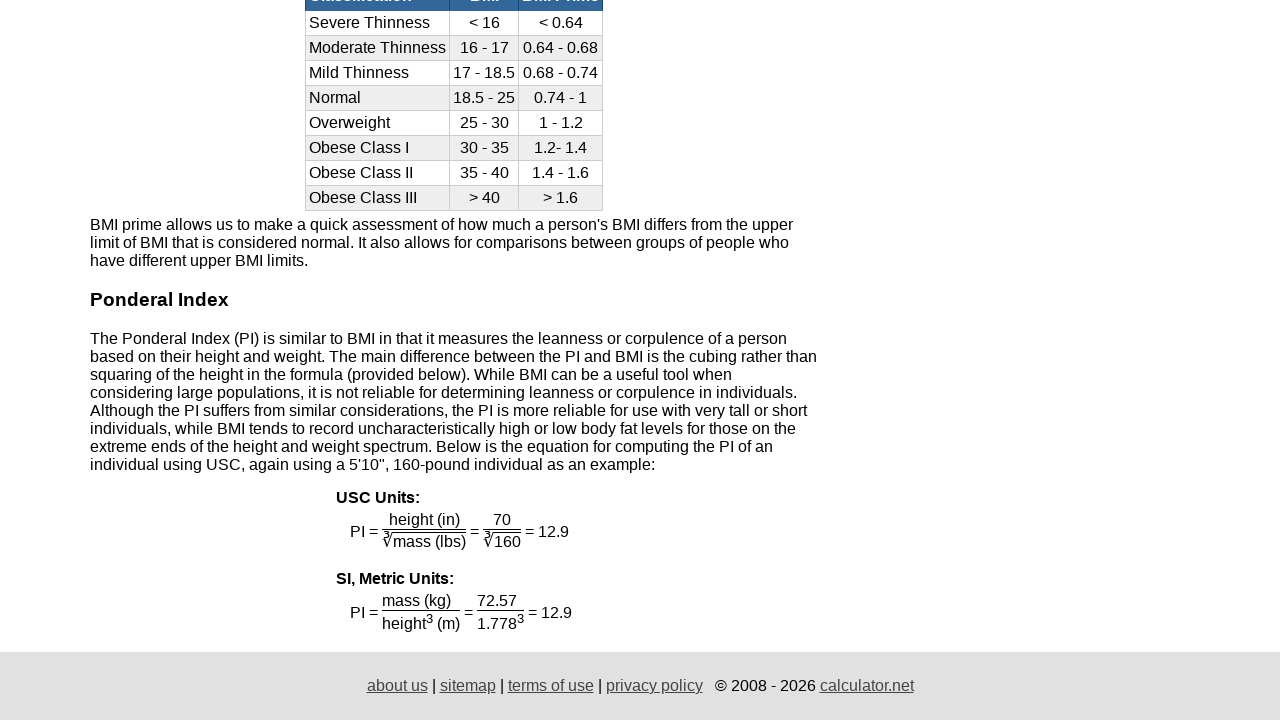

Scrolled to 300px from top of page
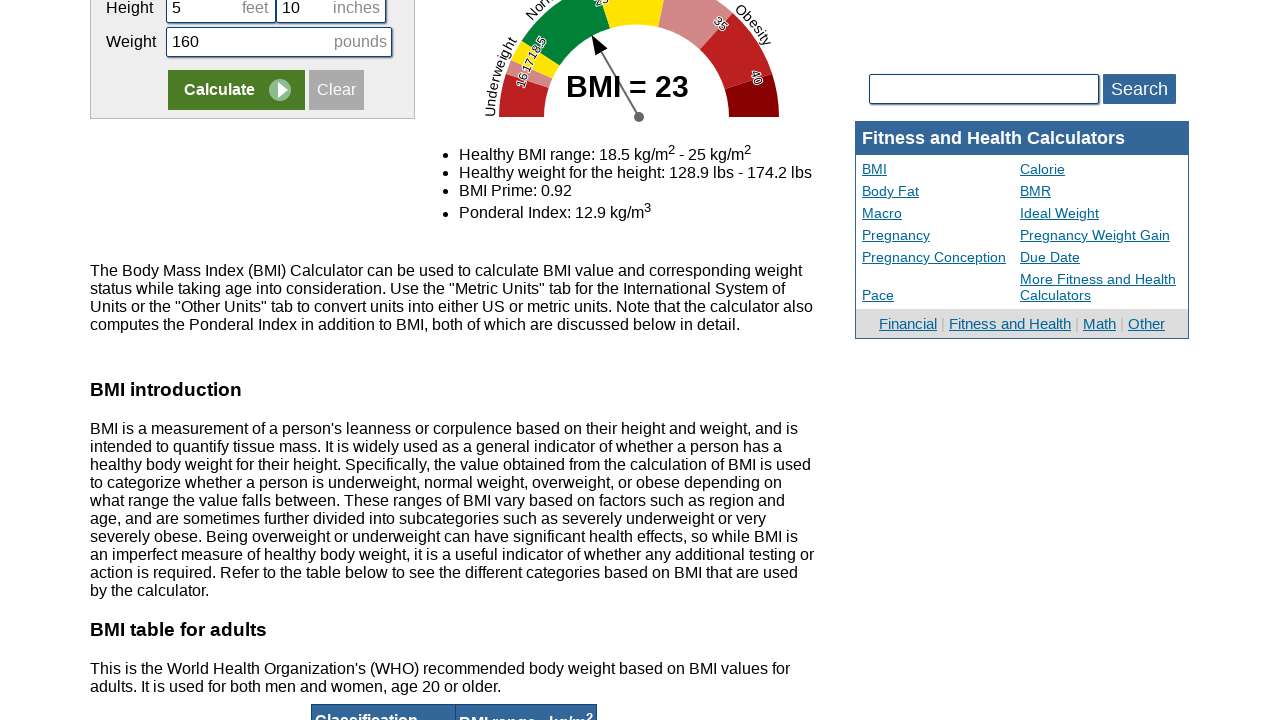

Scrolled to BMI link element
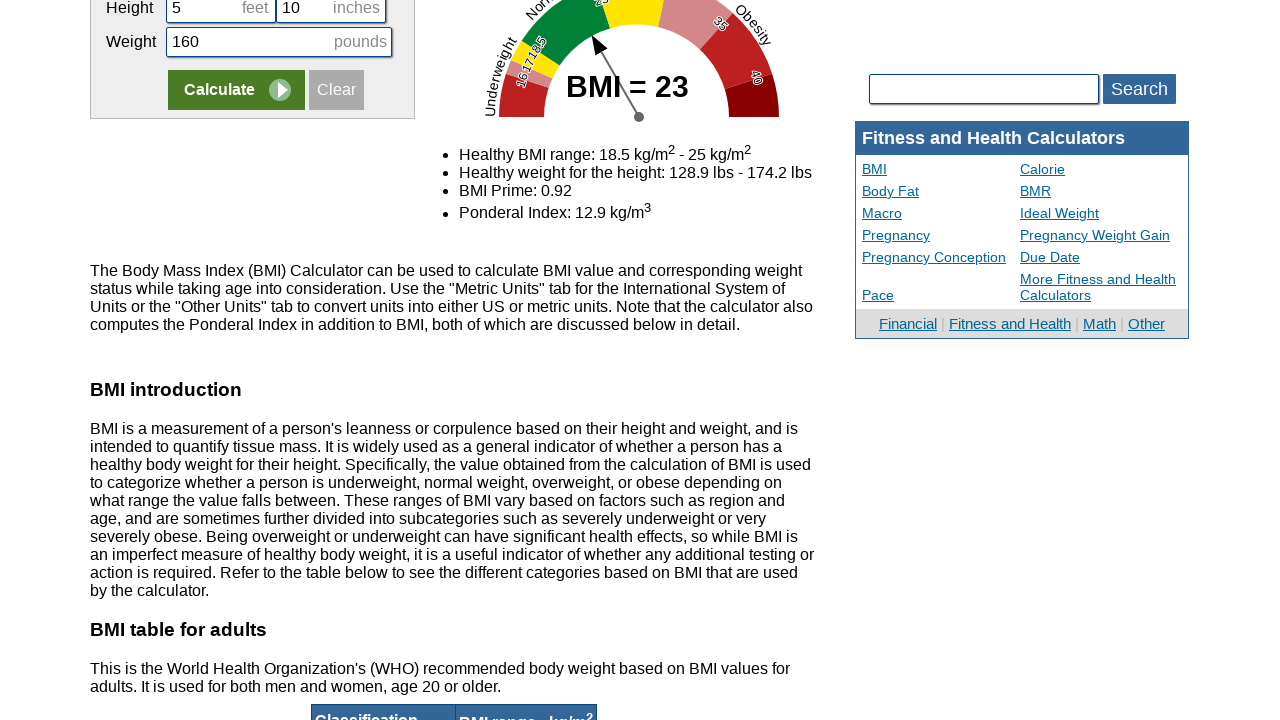

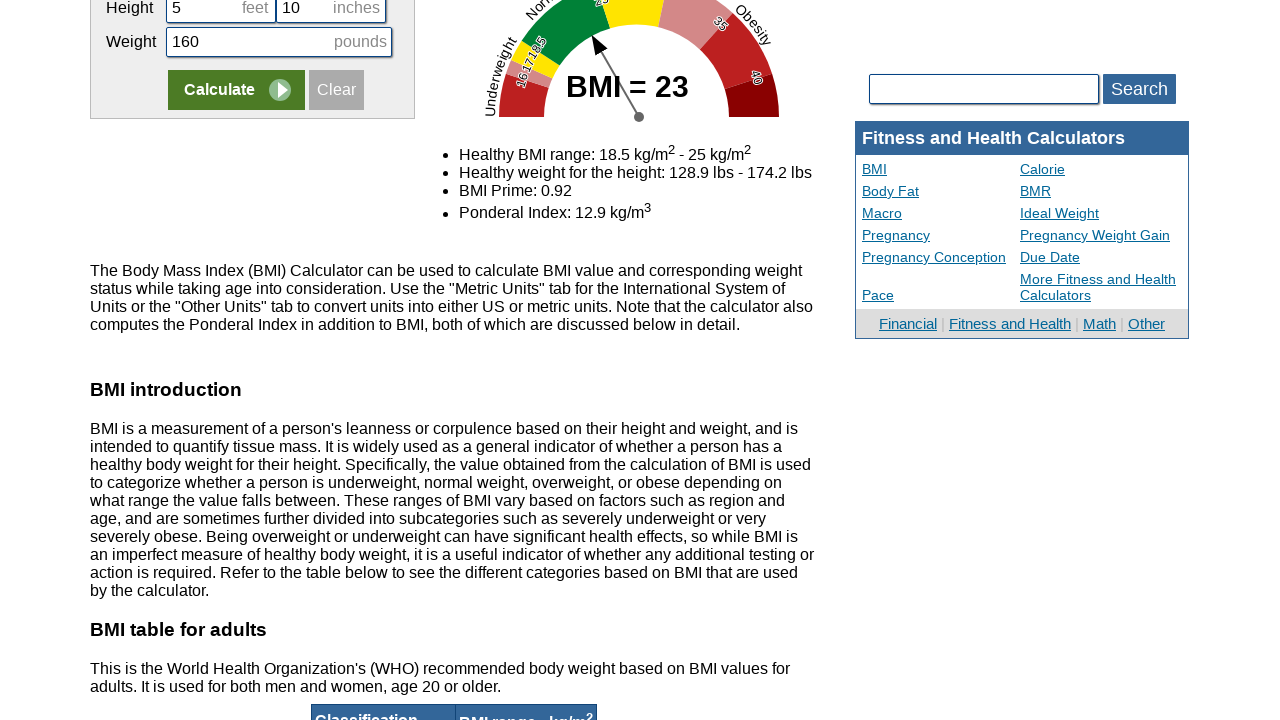